Tests an input field by entering a number, clearing it, and entering a different number to verify input field functionality

Starting URL: http://the-internet.herokuapp.com/inputs

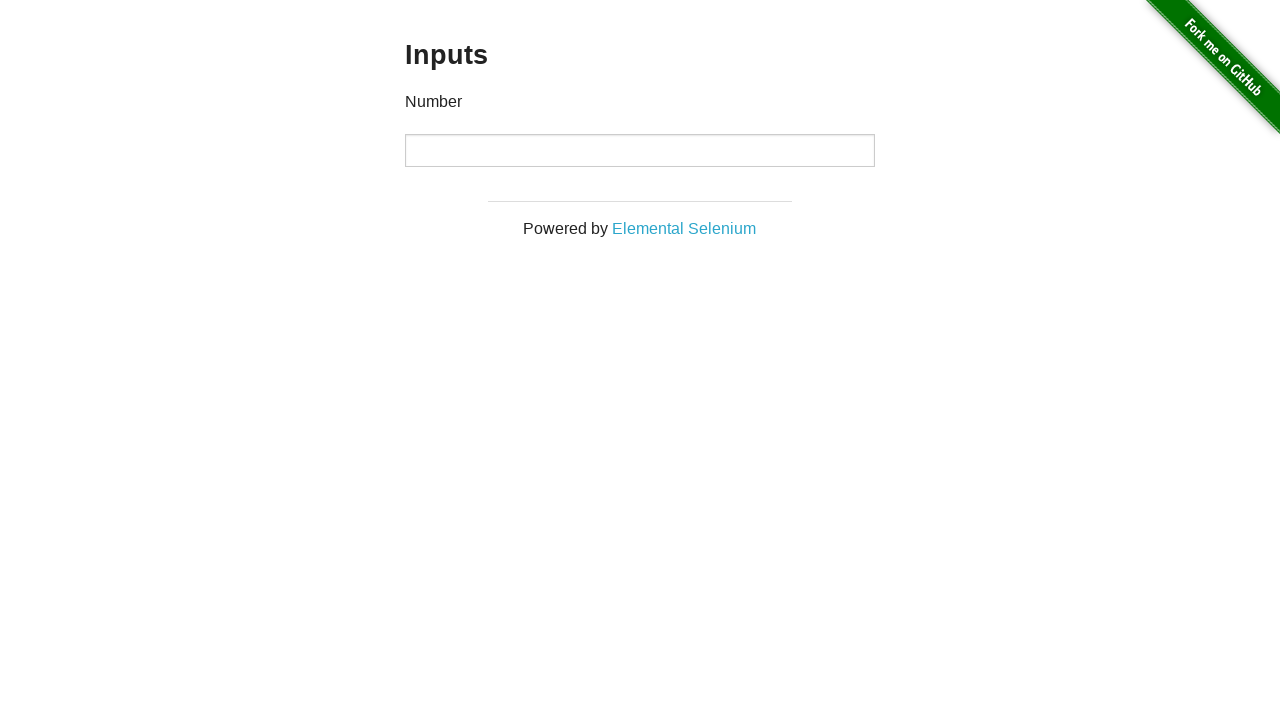

Entered '1000' into the input field on input
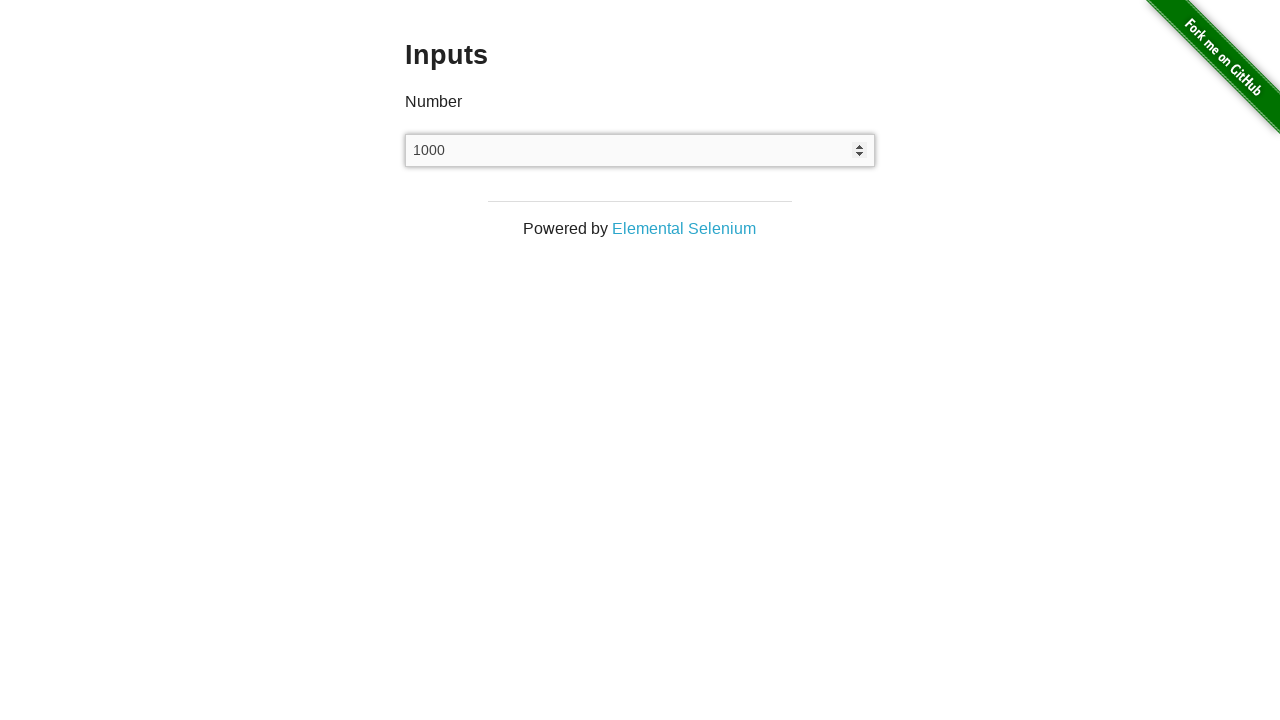

Waited 2 seconds to observe the input
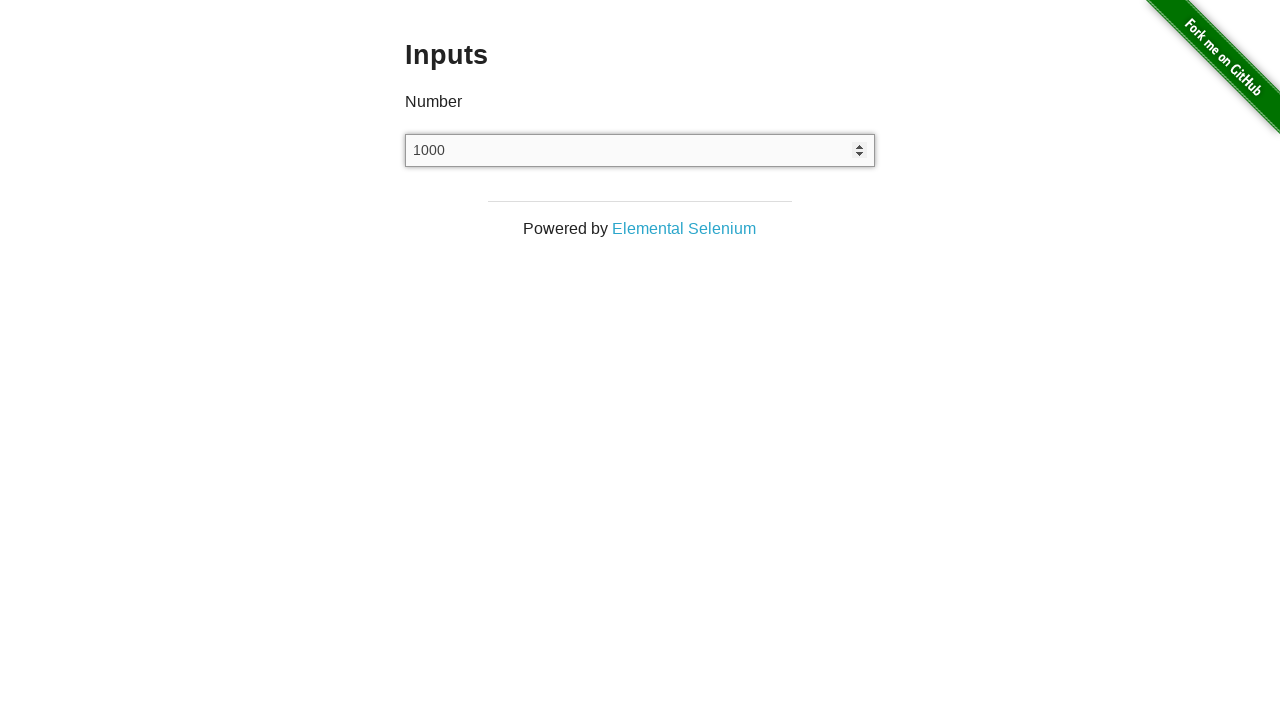

Cleared the input field on input
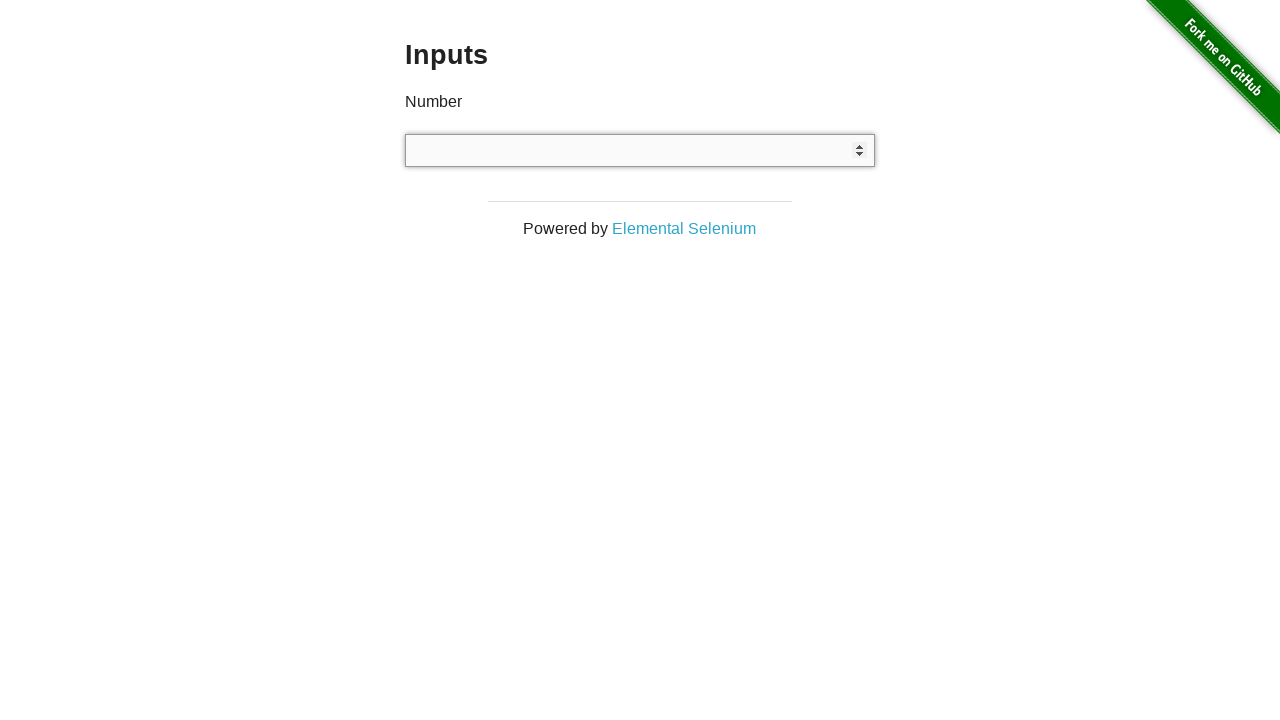

Entered '999' into the input field on input
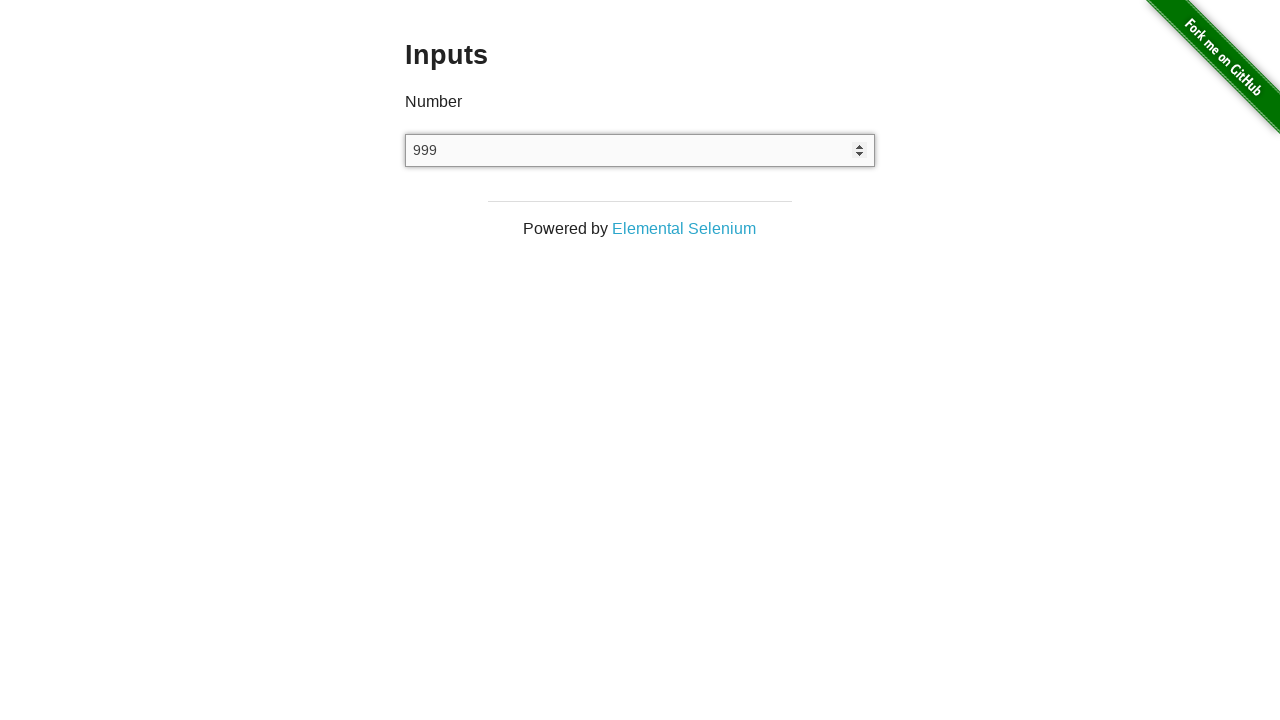

Waited 2 seconds to observe the final result
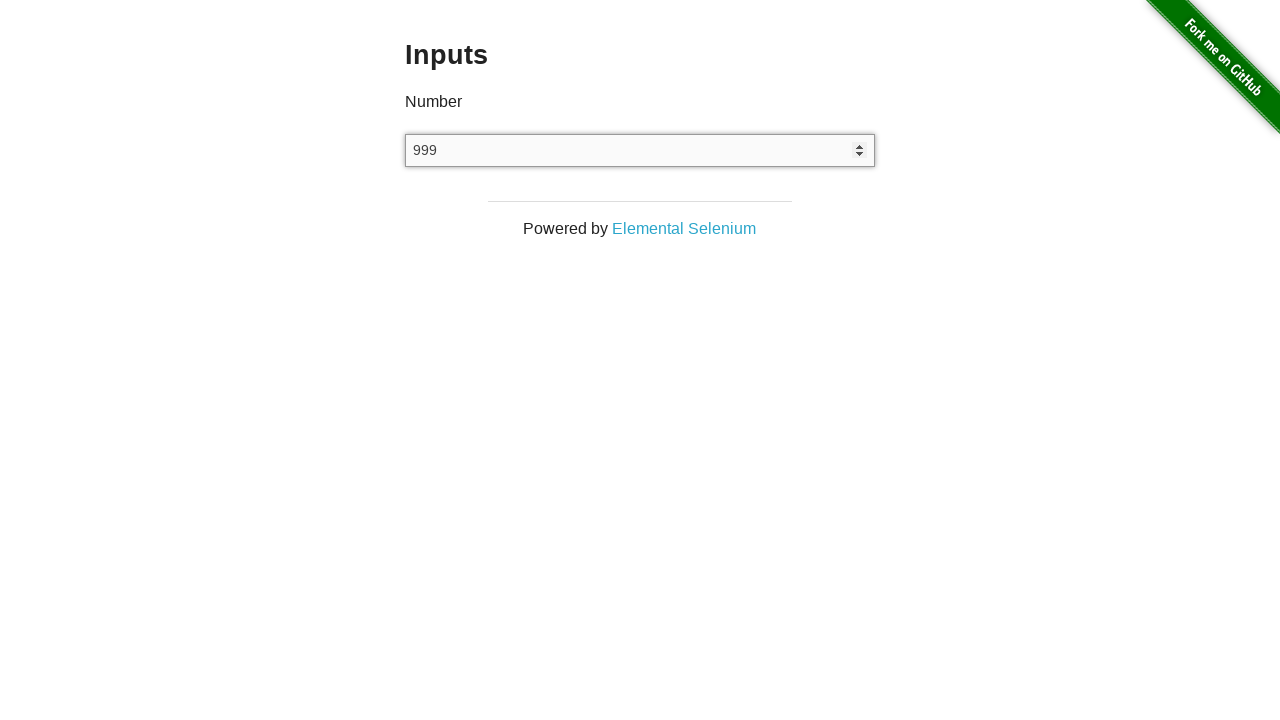

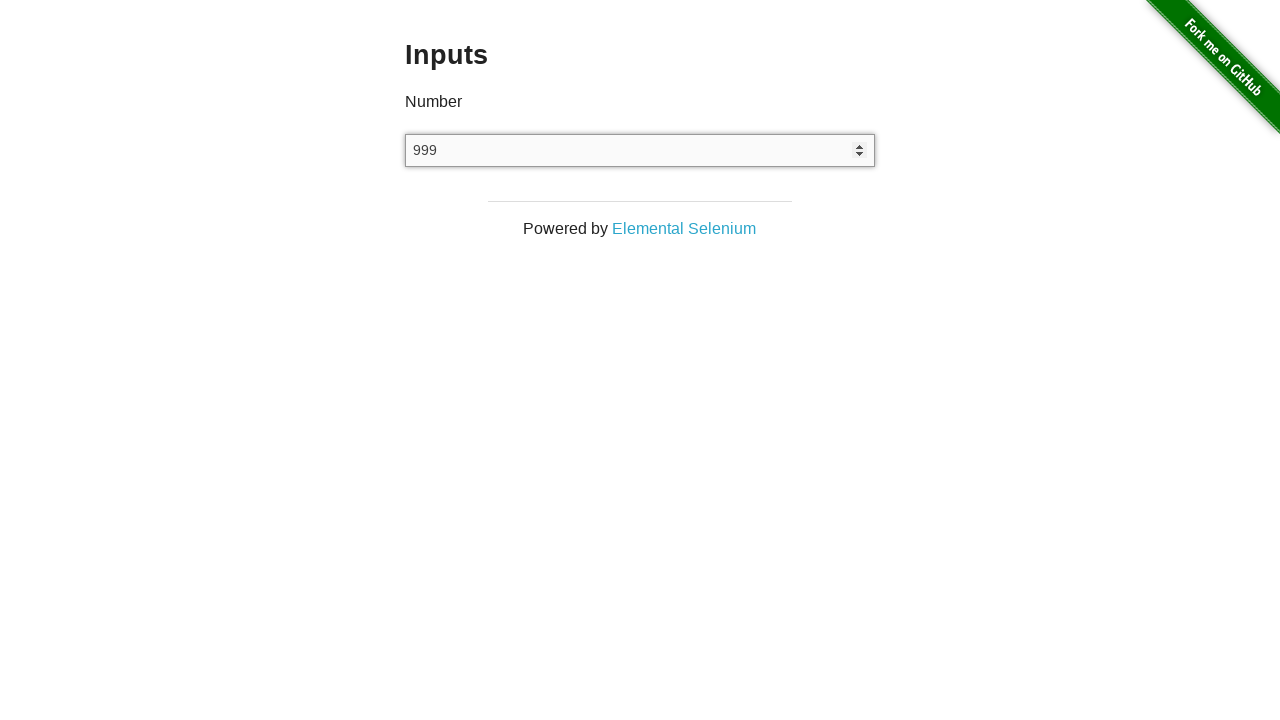